Tests that a button is still disabled after only 3 seconds on the dynamic properties page

Starting URL: https://demoqa.com/dynamic-properties

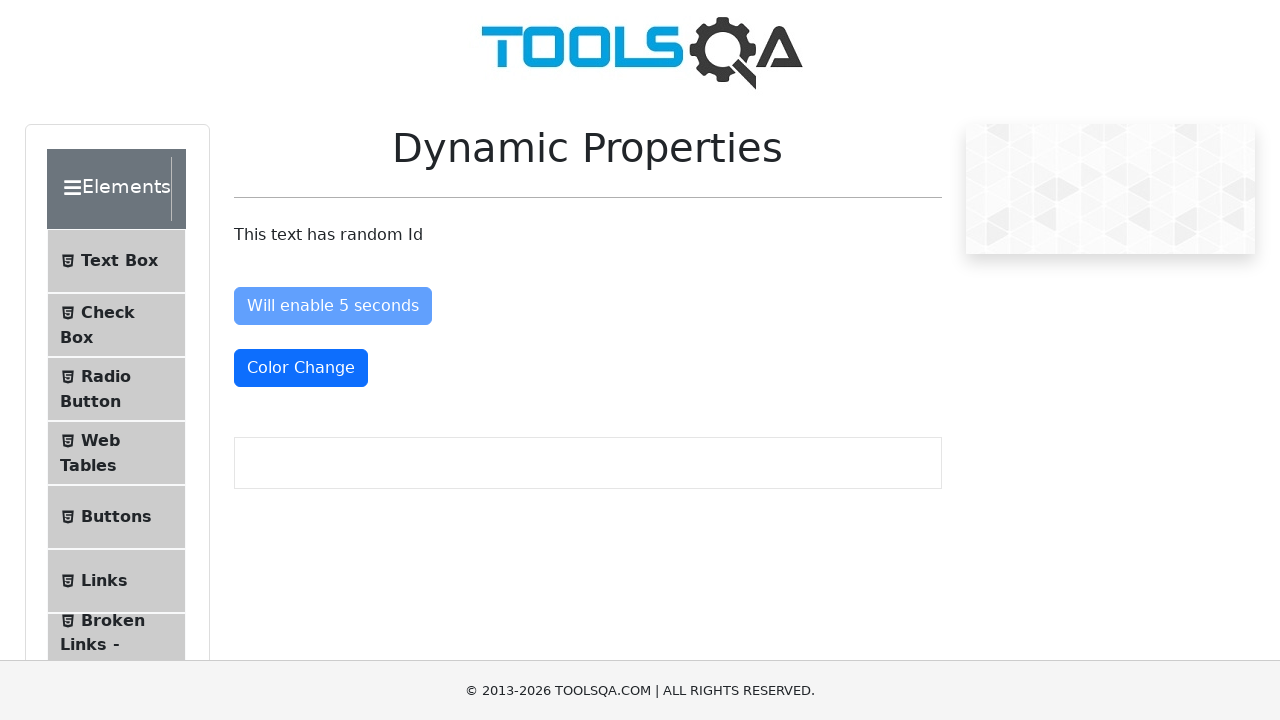

Navigated to dynamic properties page
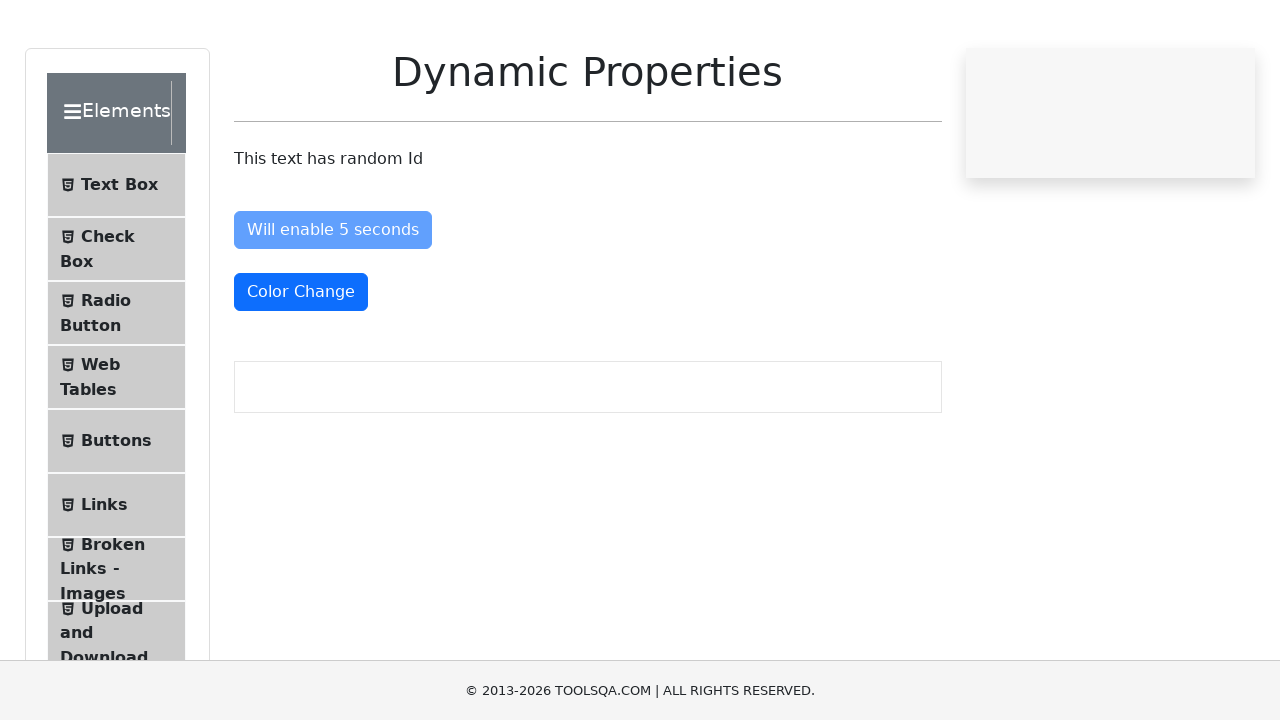

Waited 3 seconds
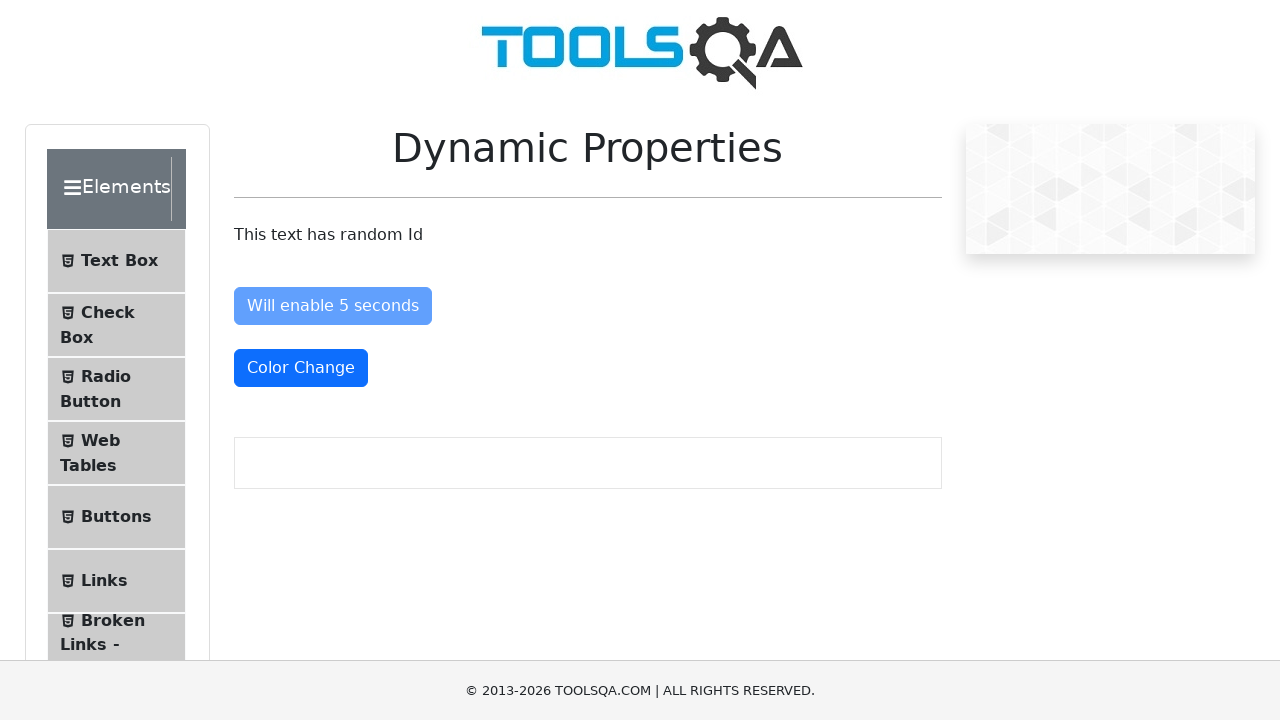

Verified that enable button is still disabled after 3 seconds
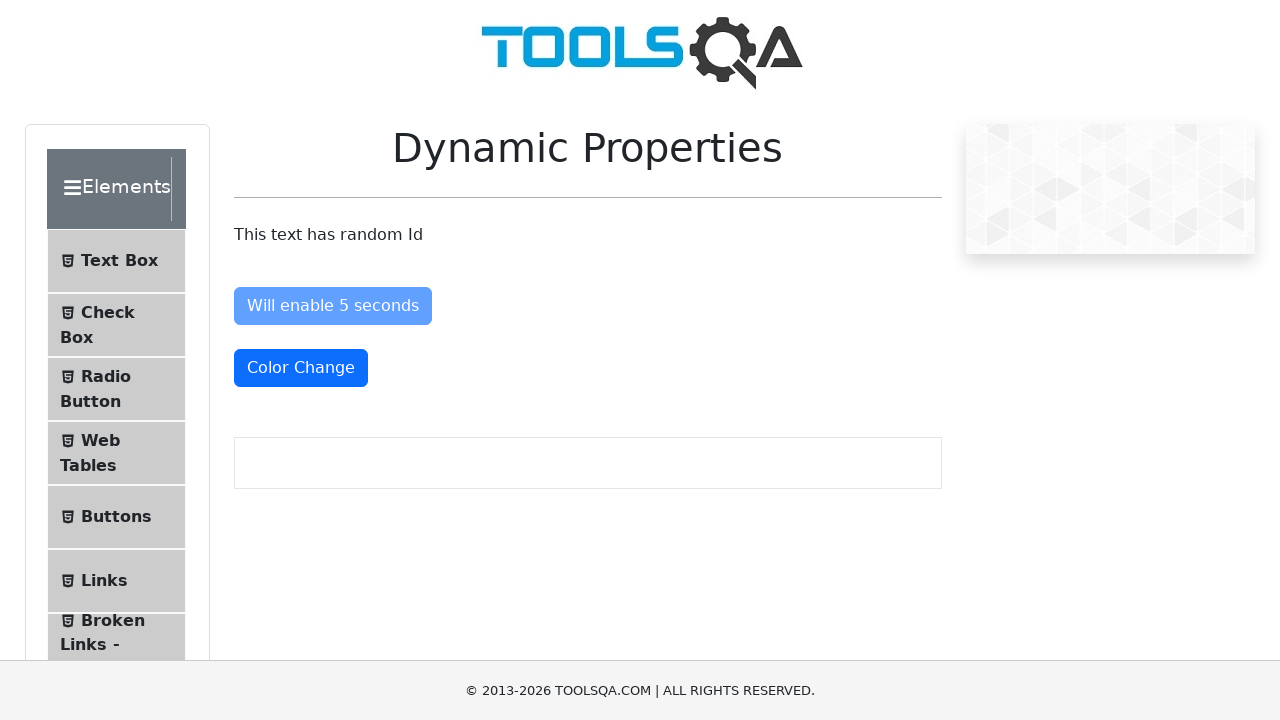

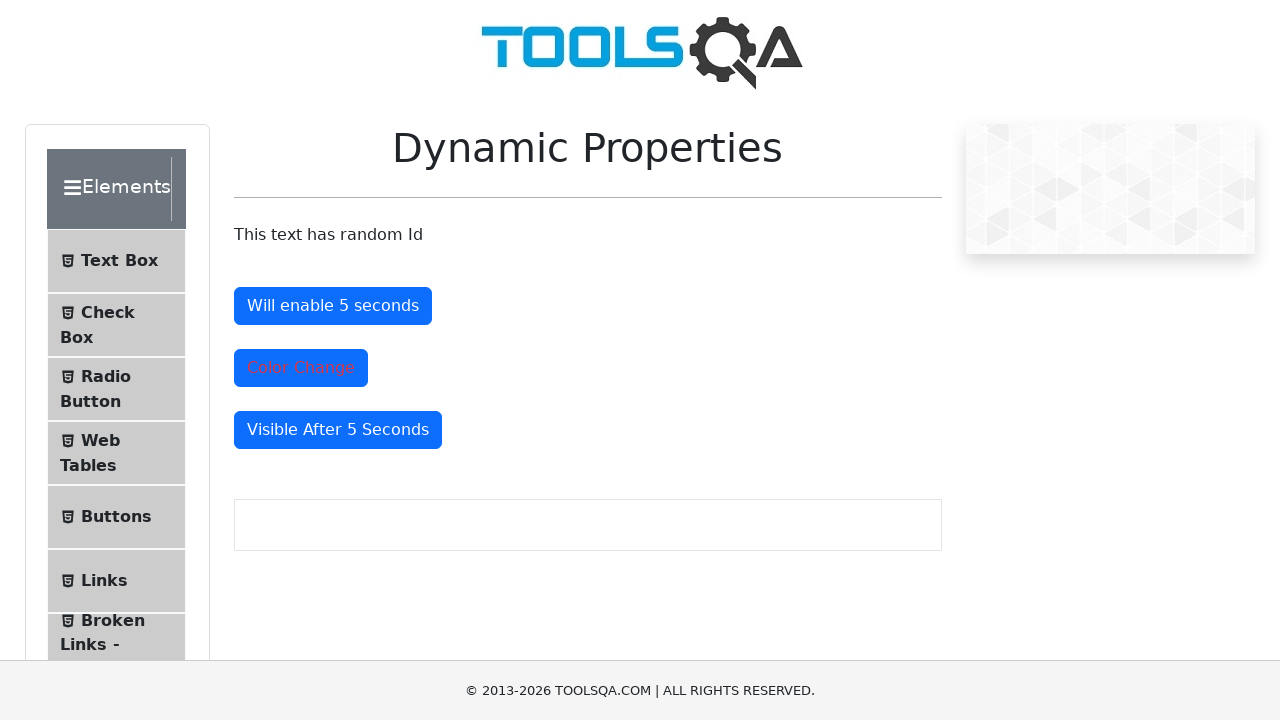